Tests passenger selection dropdown by clicking to open it, adding 3 adult passengers, and closing the dropdown

Starting URL: https://rahulshettyacademy.com/dropdownsPractise/

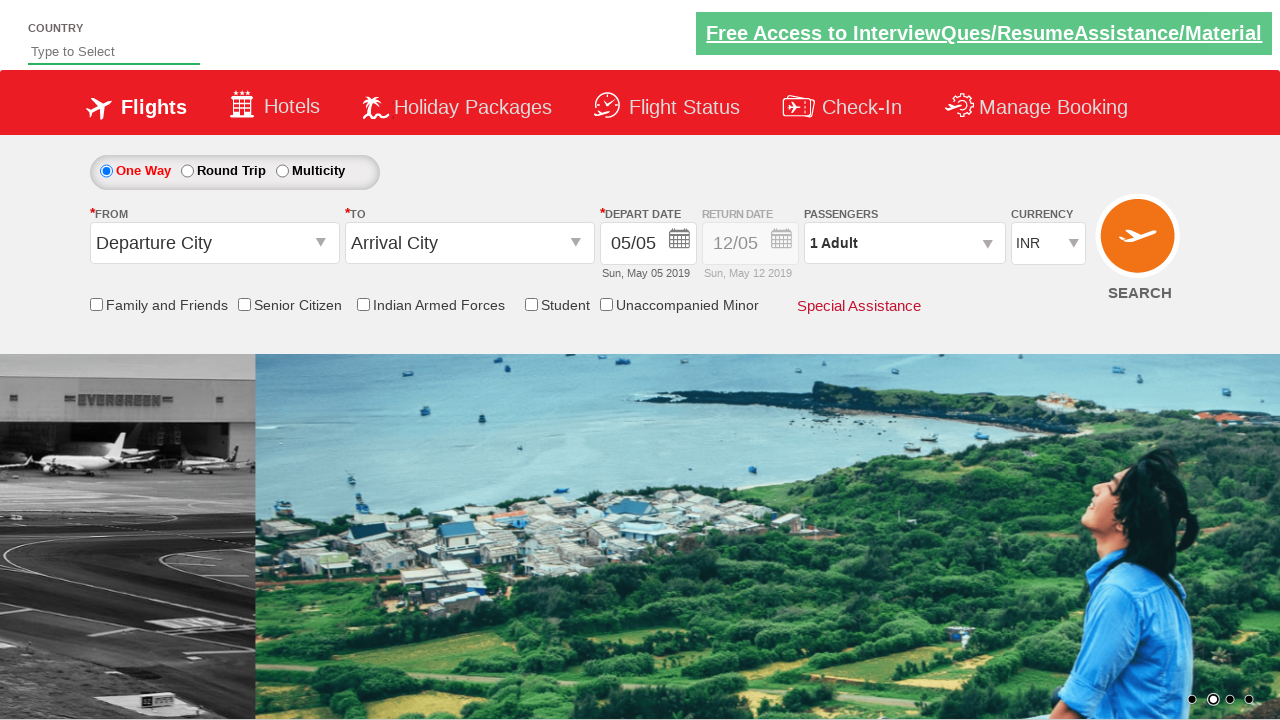

Clicked passenger selection dropdown to open it at (904, 243) on #divpaxinfo
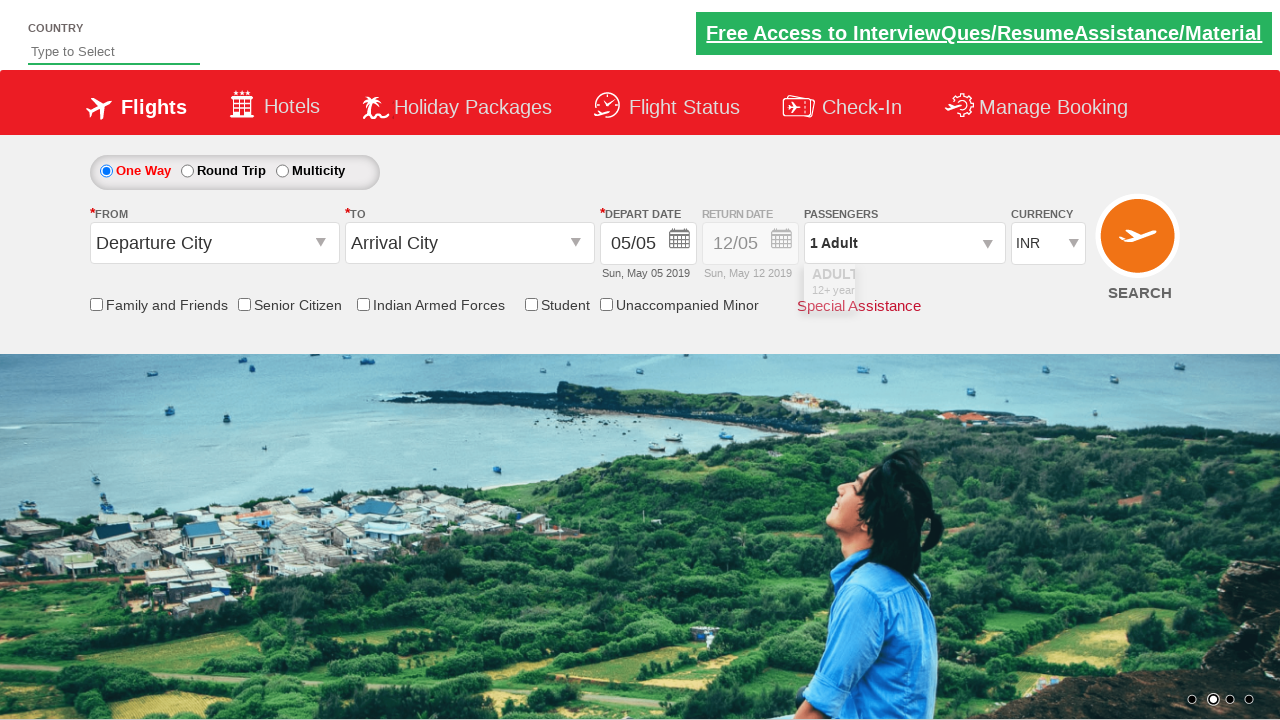

Waited for dropdown to be ready
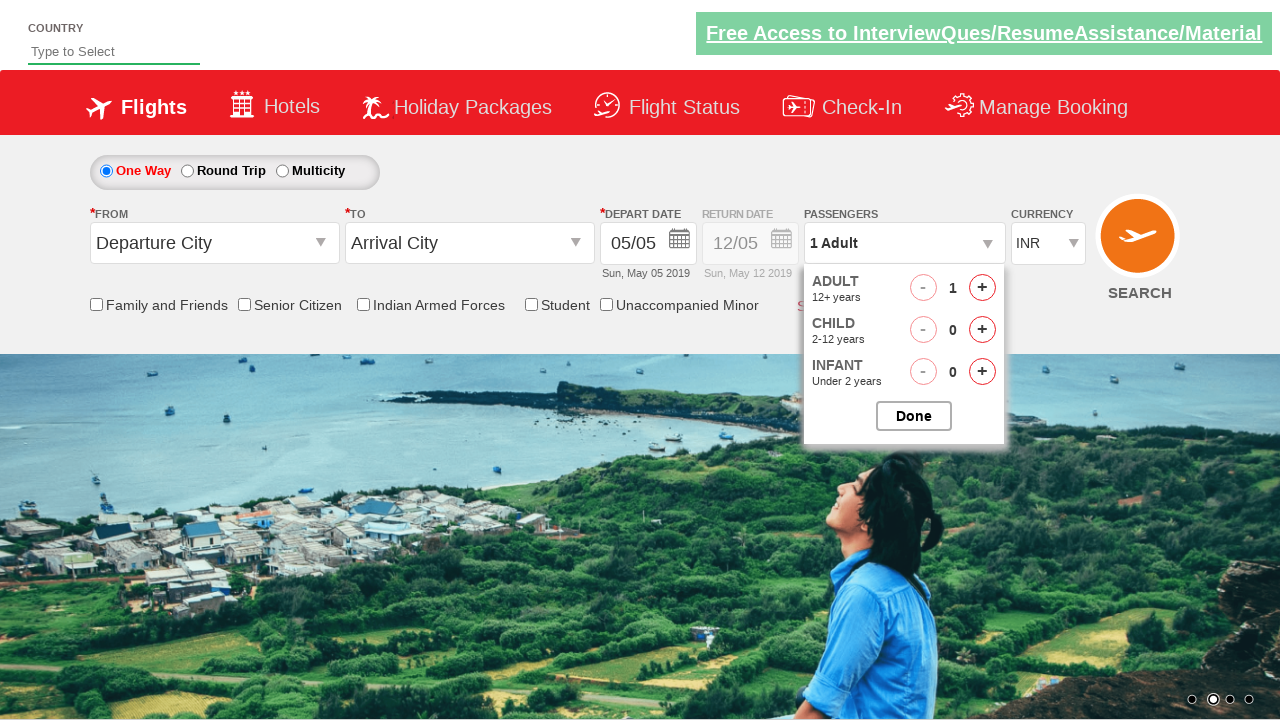

Clicked add adult button (click 1 of 3) at (982, 288) on #hrefIncAdt
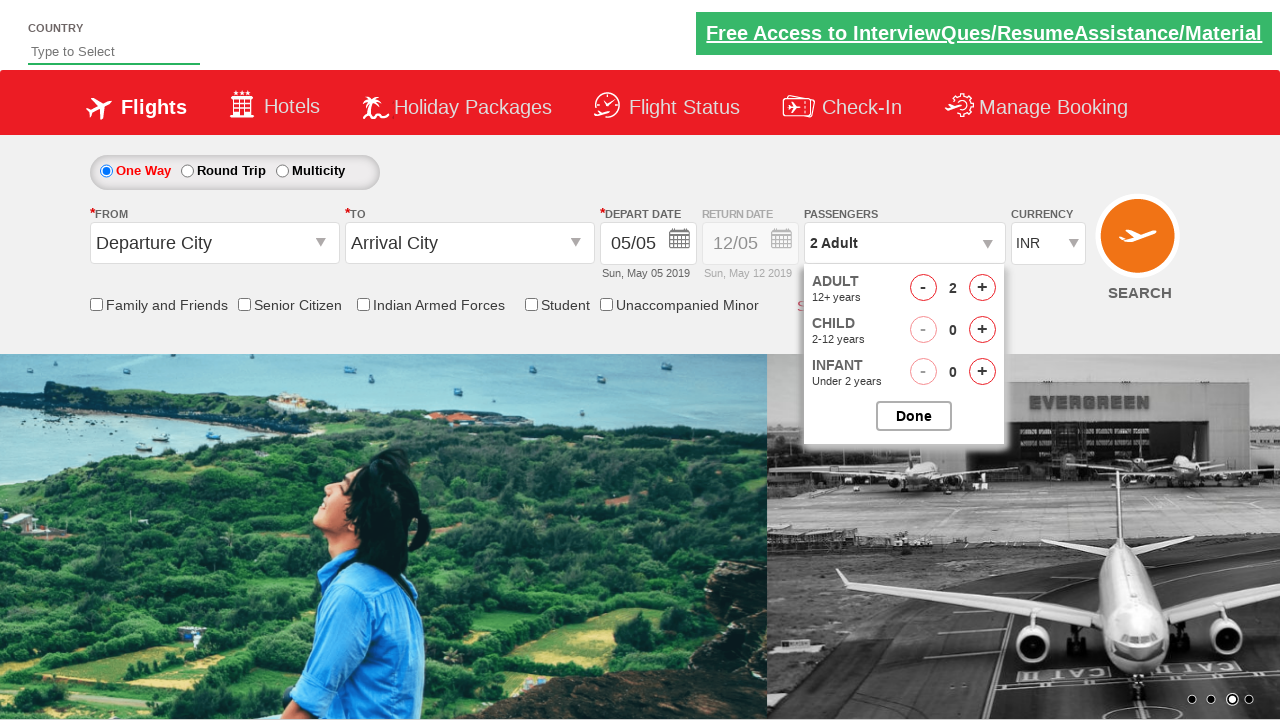

Clicked add adult button (click 2 of 3) at (982, 288) on #hrefIncAdt
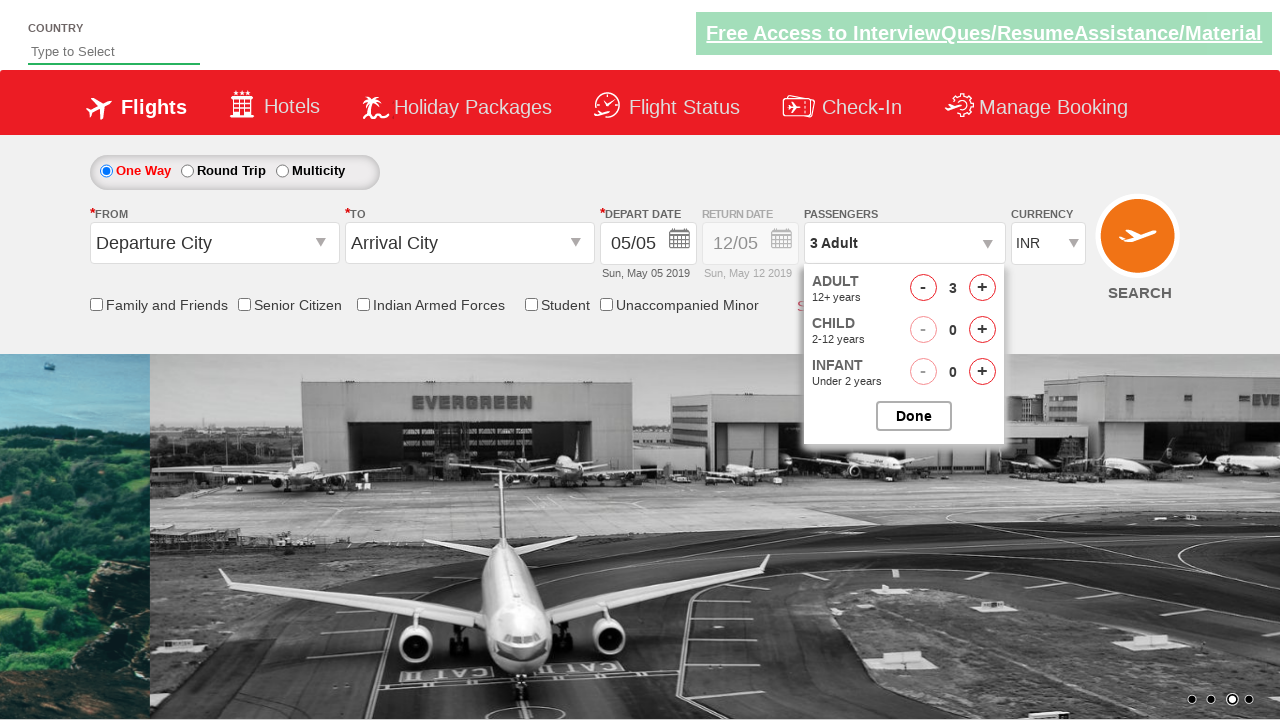

Clicked add adult button (click 3 of 3) at (982, 288) on #hrefIncAdt
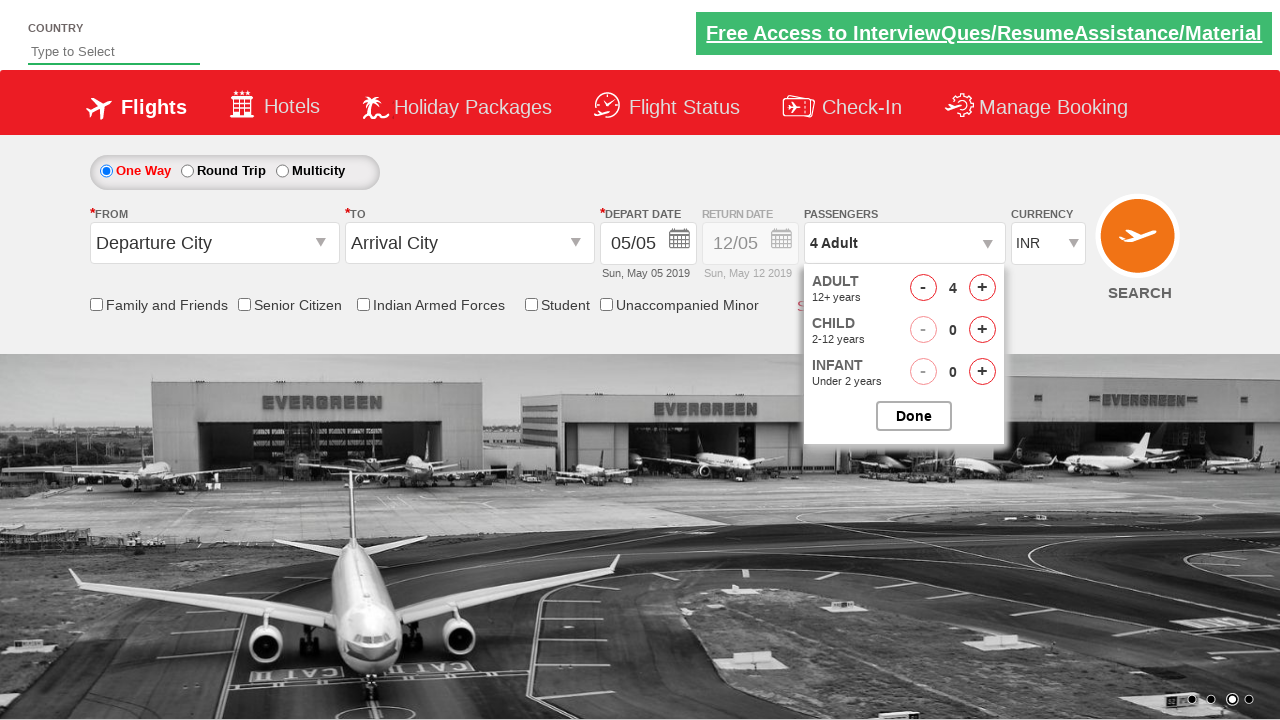

Closed the passenger selection dropdown at (914, 416) on #btnclosepaxoption
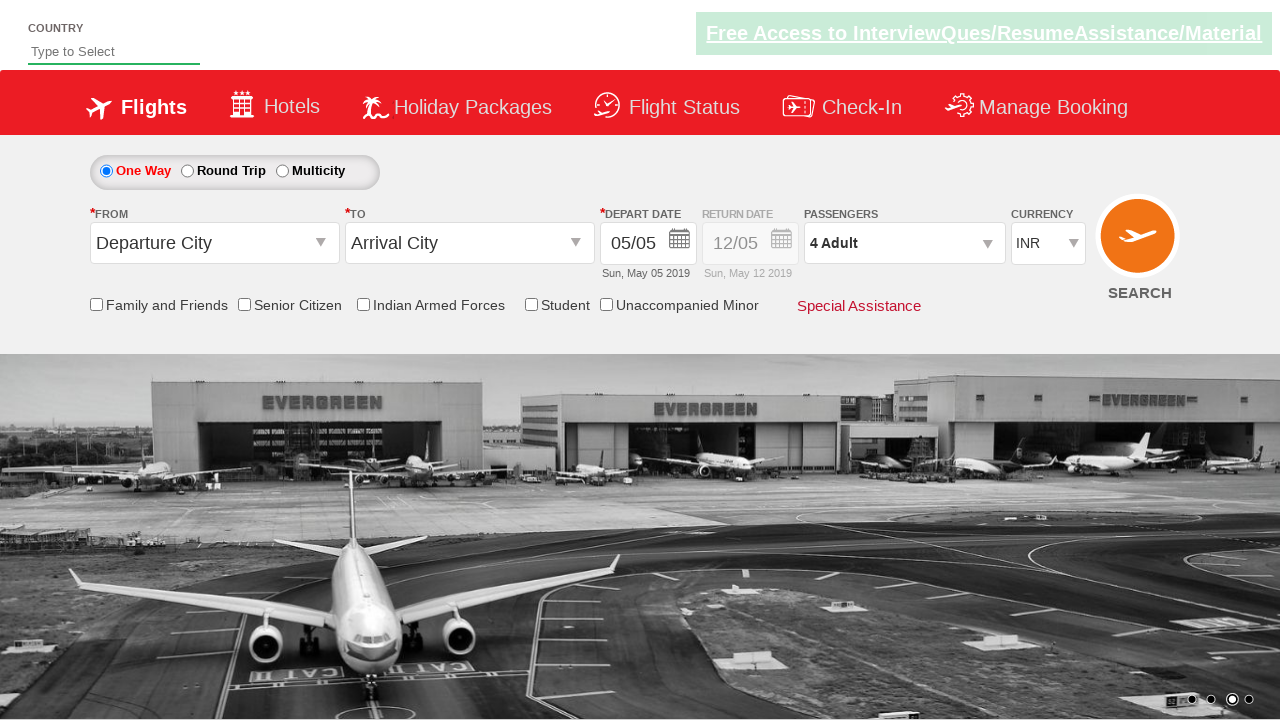

Retrieved passenger count text from dropdown
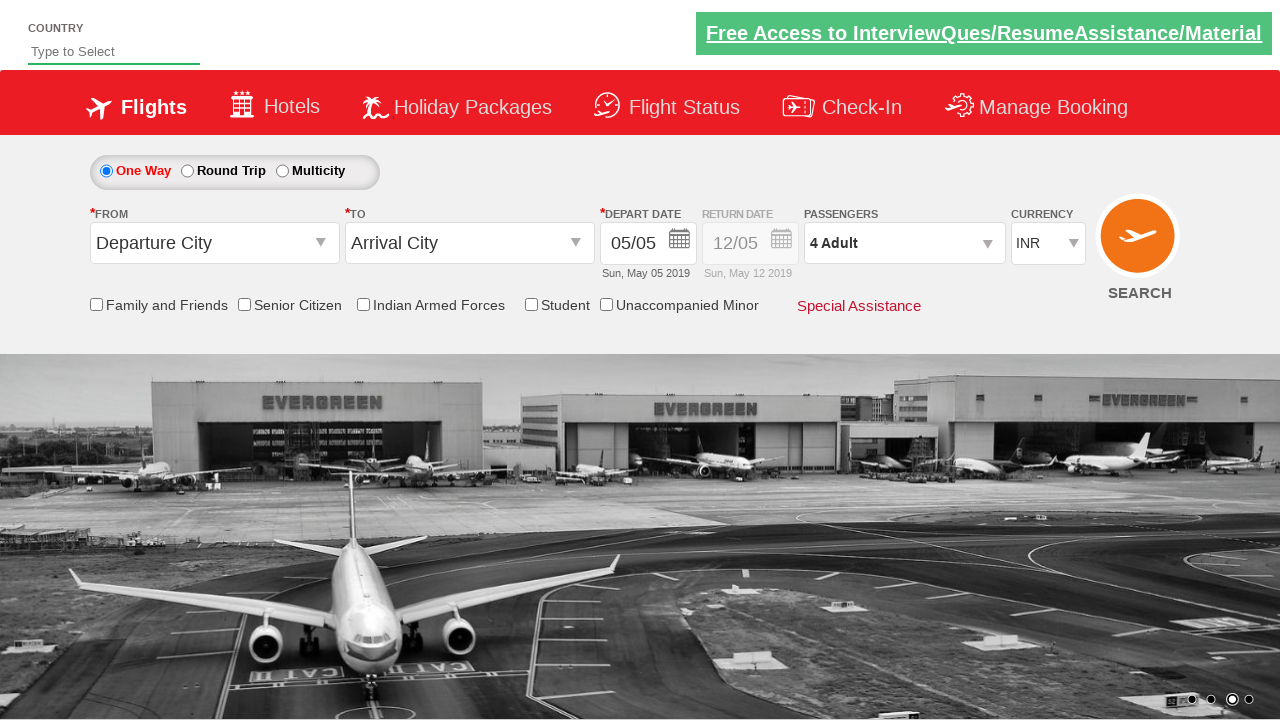

Verified passenger count is '4 Adult' as expected
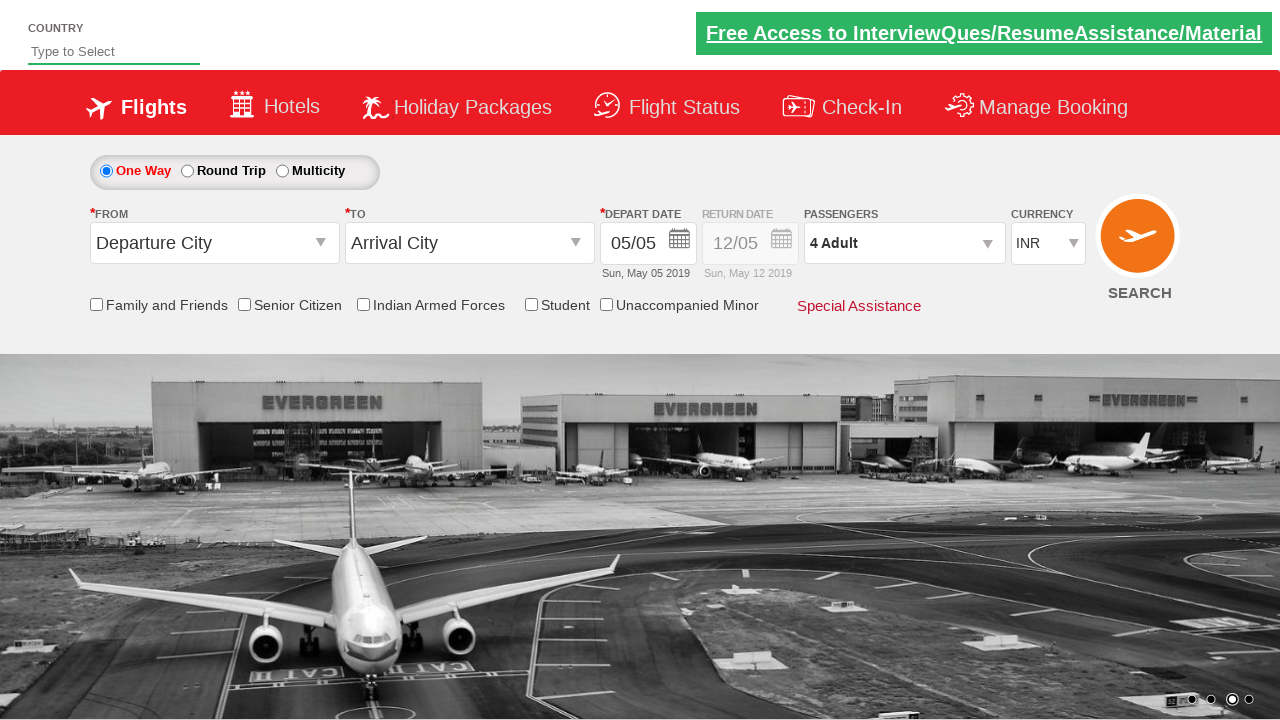

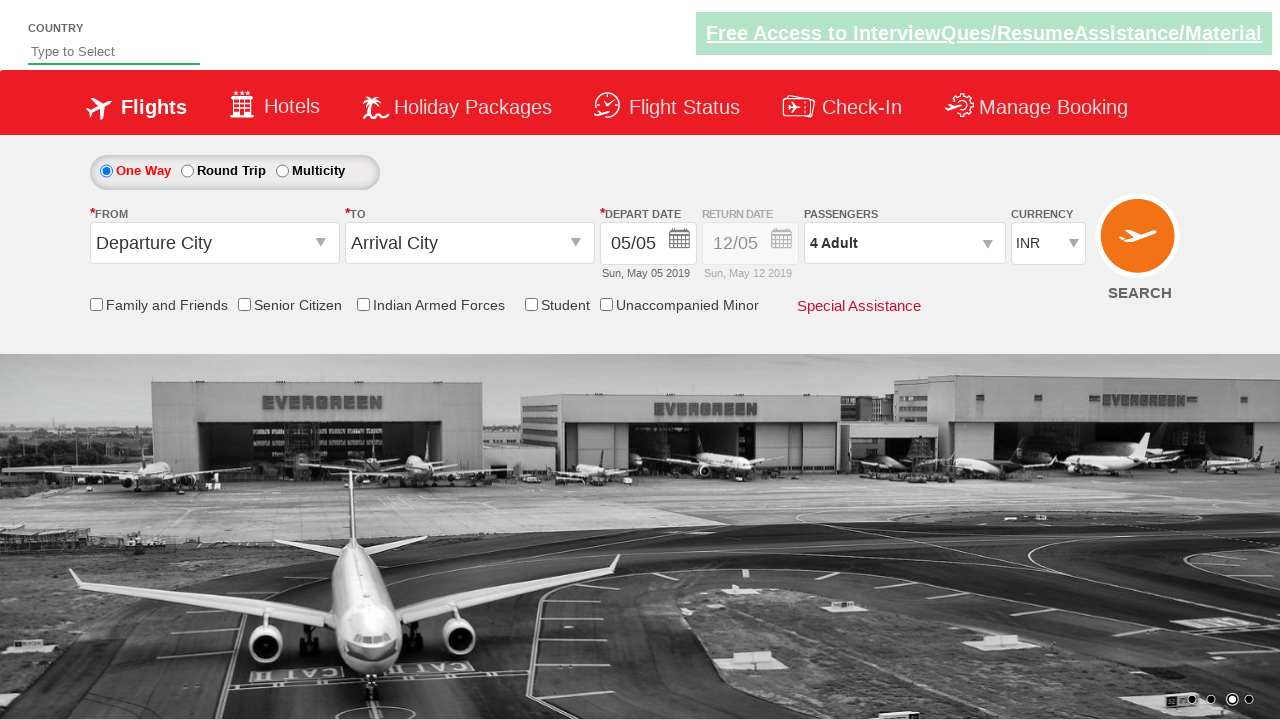